Tests that edits are saved when the input loses focus (blur event)

Starting URL: https://demo.playwright.dev/todomvc

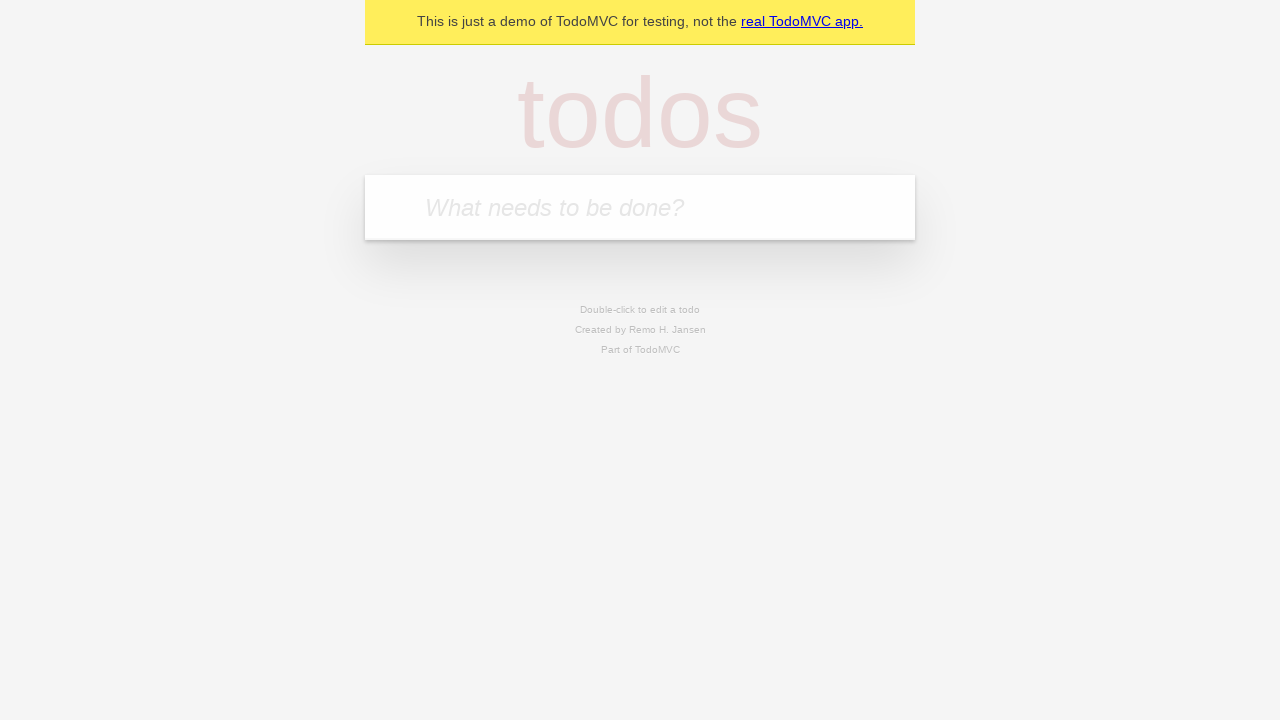

Filled first todo input with 'buy some cheese' on internal:attr=[placeholder="What needs to be done?"i]
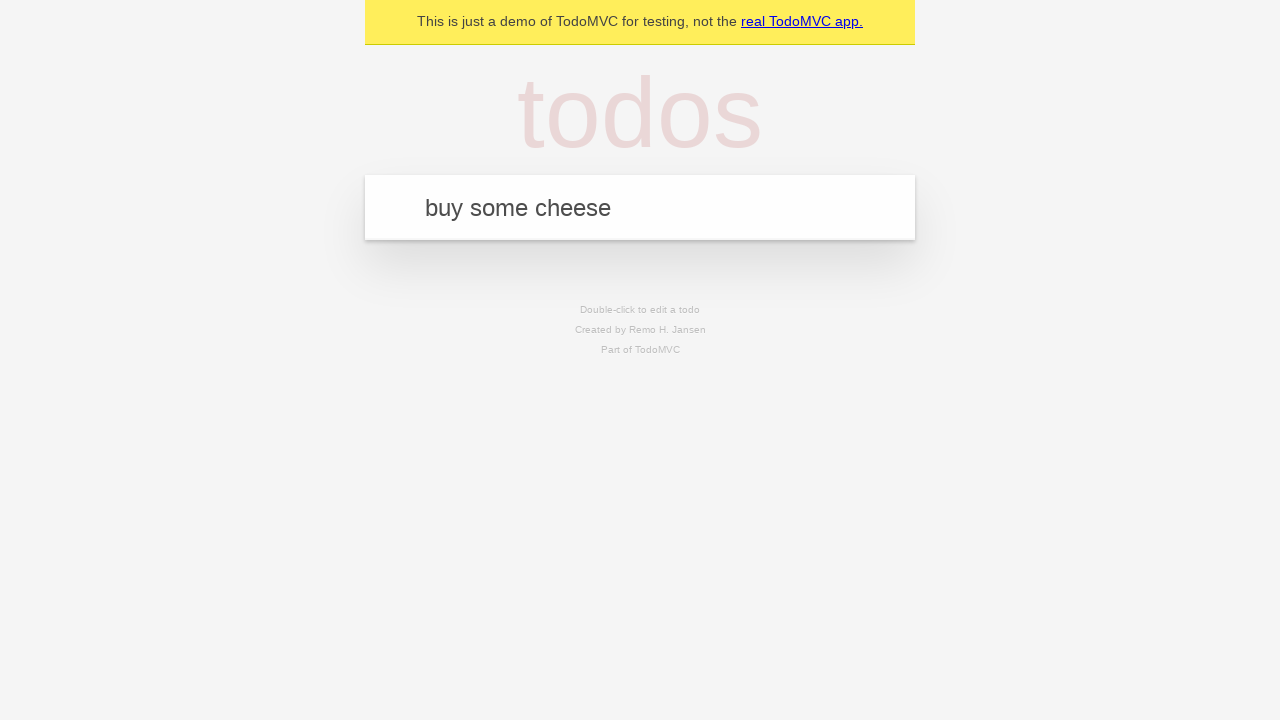

Pressed Enter to create first todo on internal:attr=[placeholder="What needs to be done?"i]
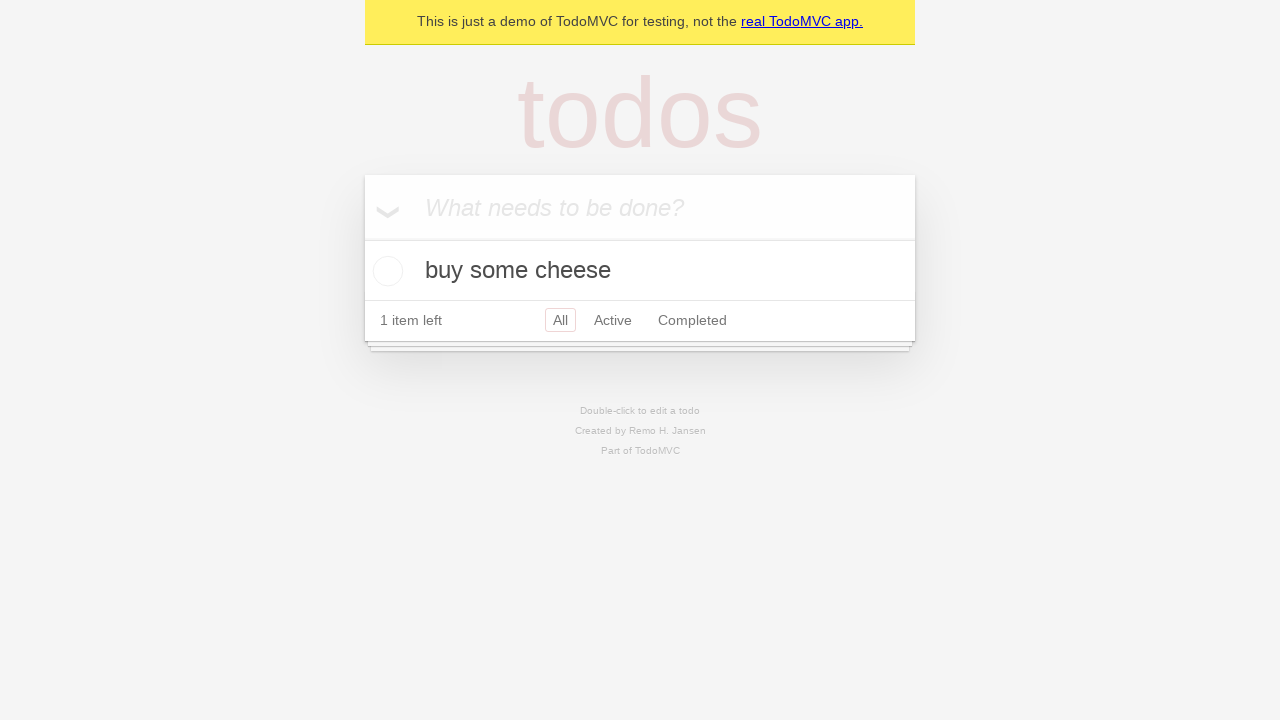

Filled second todo input with 'feed the cat' on internal:attr=[placeholder="What needs to be done?"i]
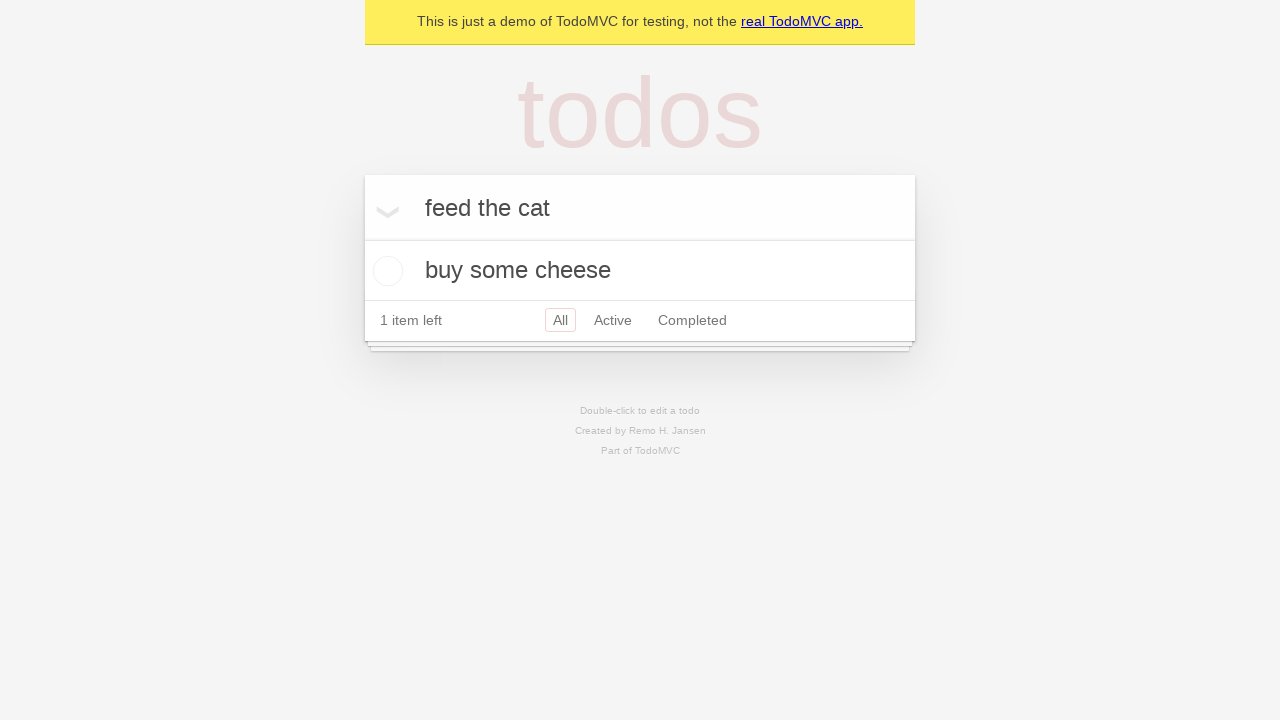

Pressed Enter to create second todo on internal:attr=[placeholder="What needs to be done?"i]
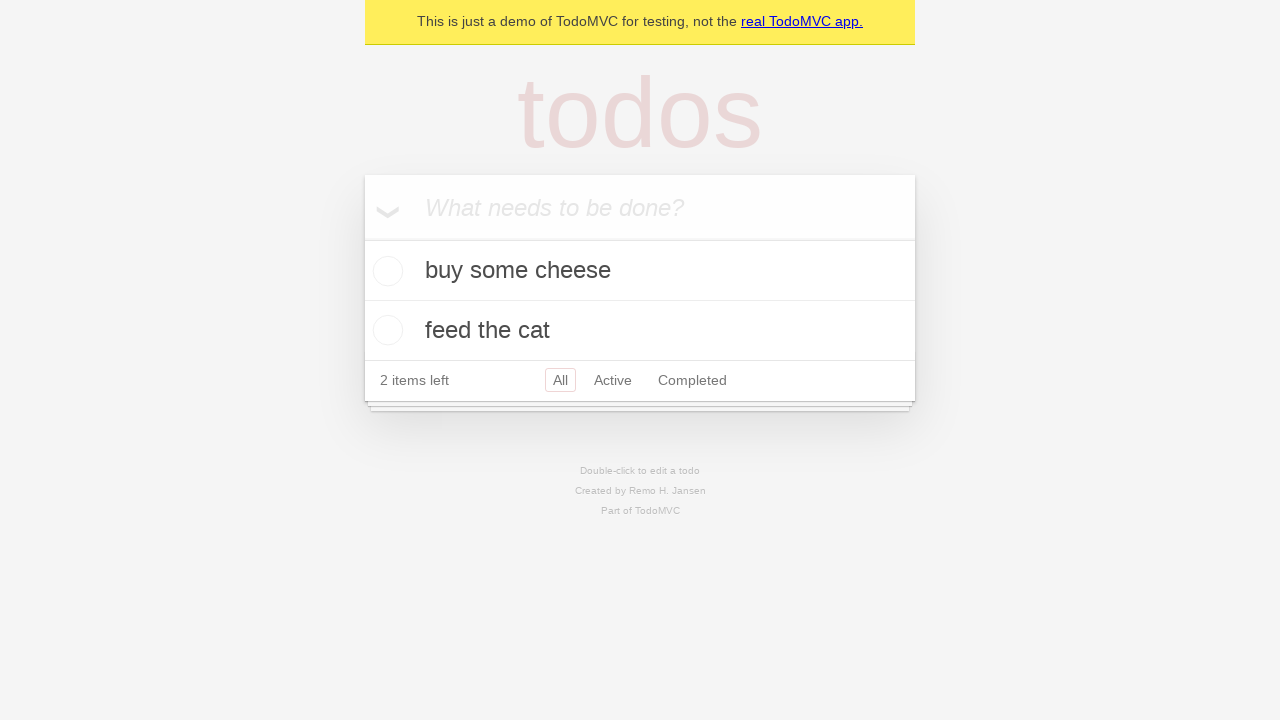

Filled third todo input with 'book a doctors appointment' on internal:attr=[placeholder="What needs to be done?"i]
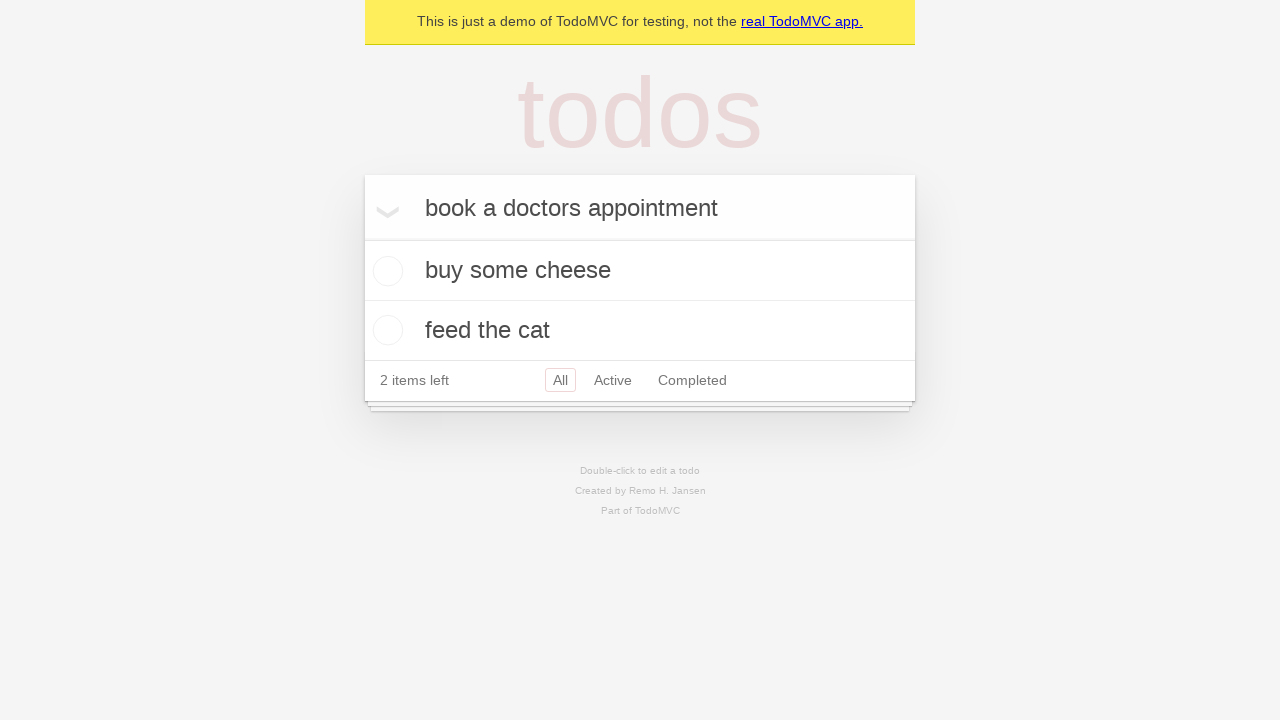

Pressed Enter to create third todo on internal:attr=[placeholder="What needs to be done?"i]
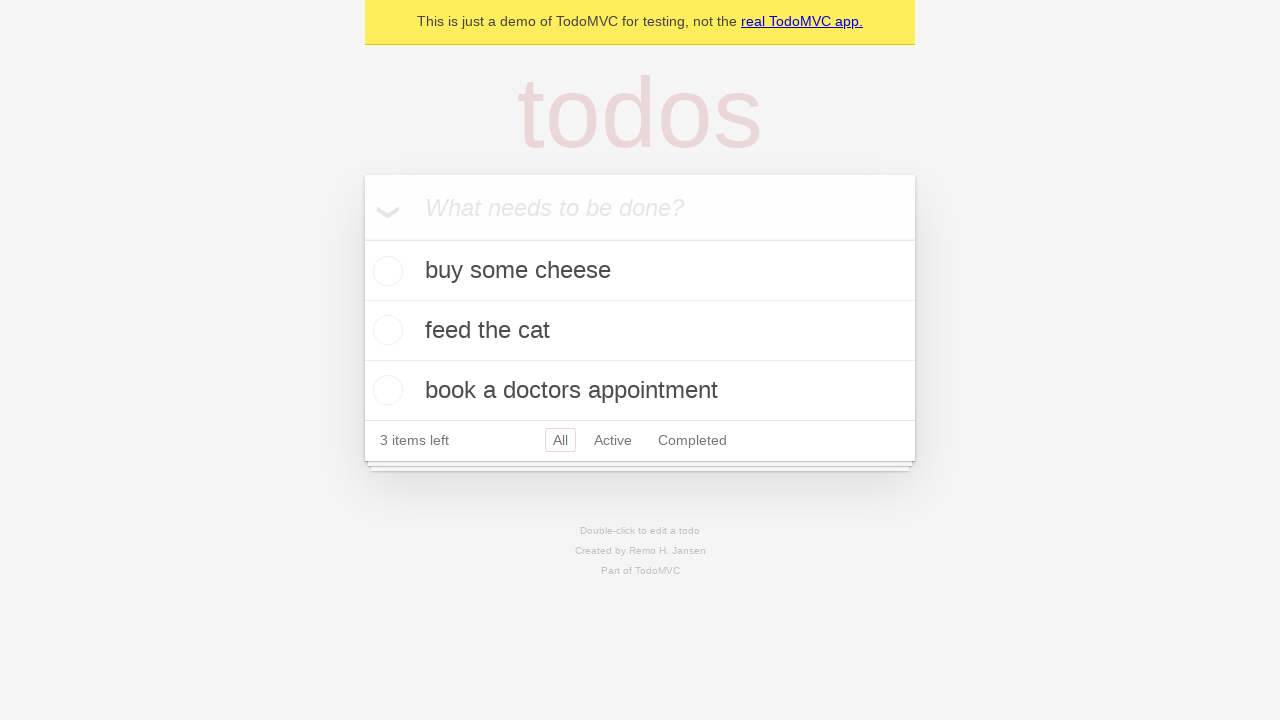

Double-clicked second todo to enter edit mode at (640, 331) on internal:testid=[data-testid="todo-item"s] >> nth=1
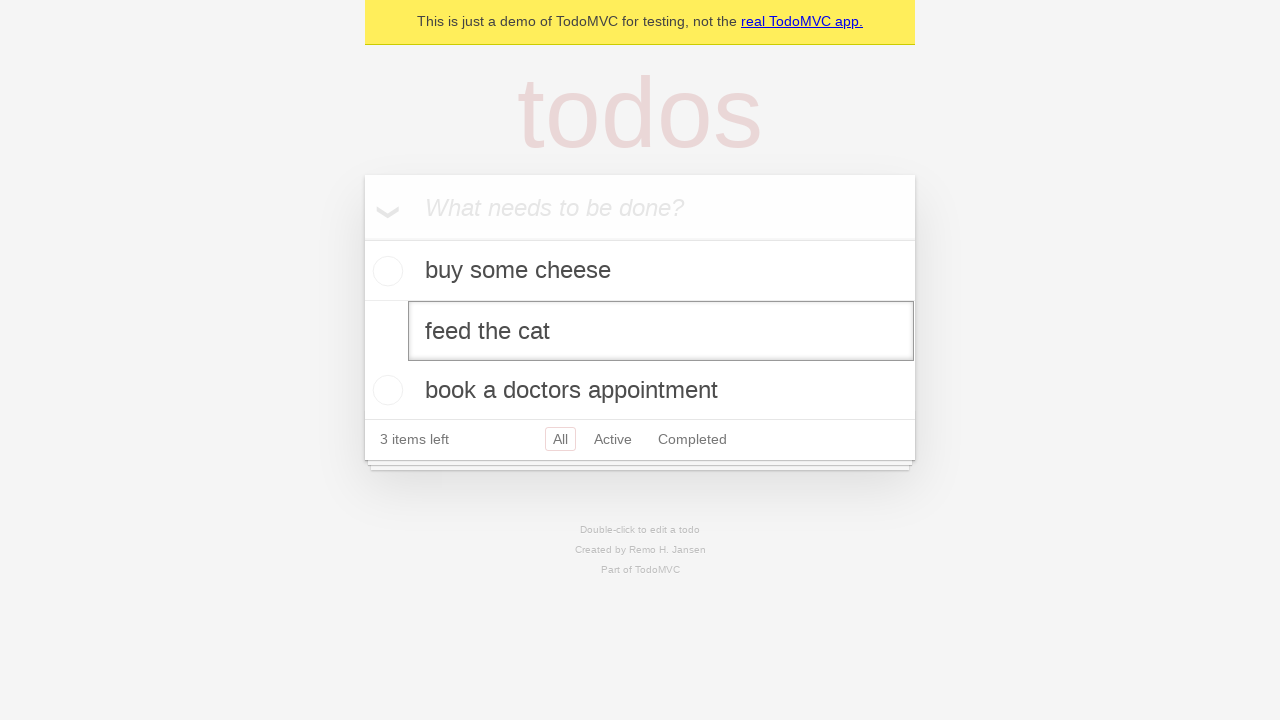

Changed todo text to 'buy some sausages' in edit mode on internal:testid=[data-testid="todo-item"s] >> nth=1 >> internal:role=textbox[nam
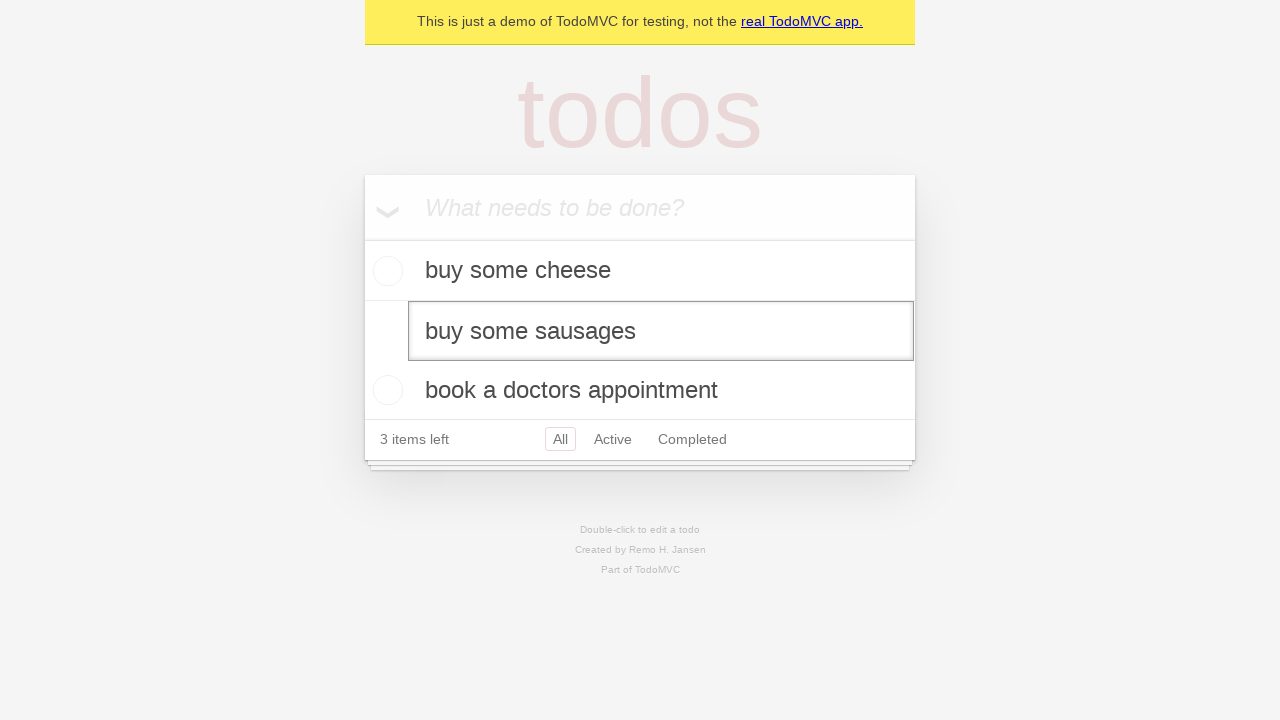

Dispatched blur event to save edits on input field
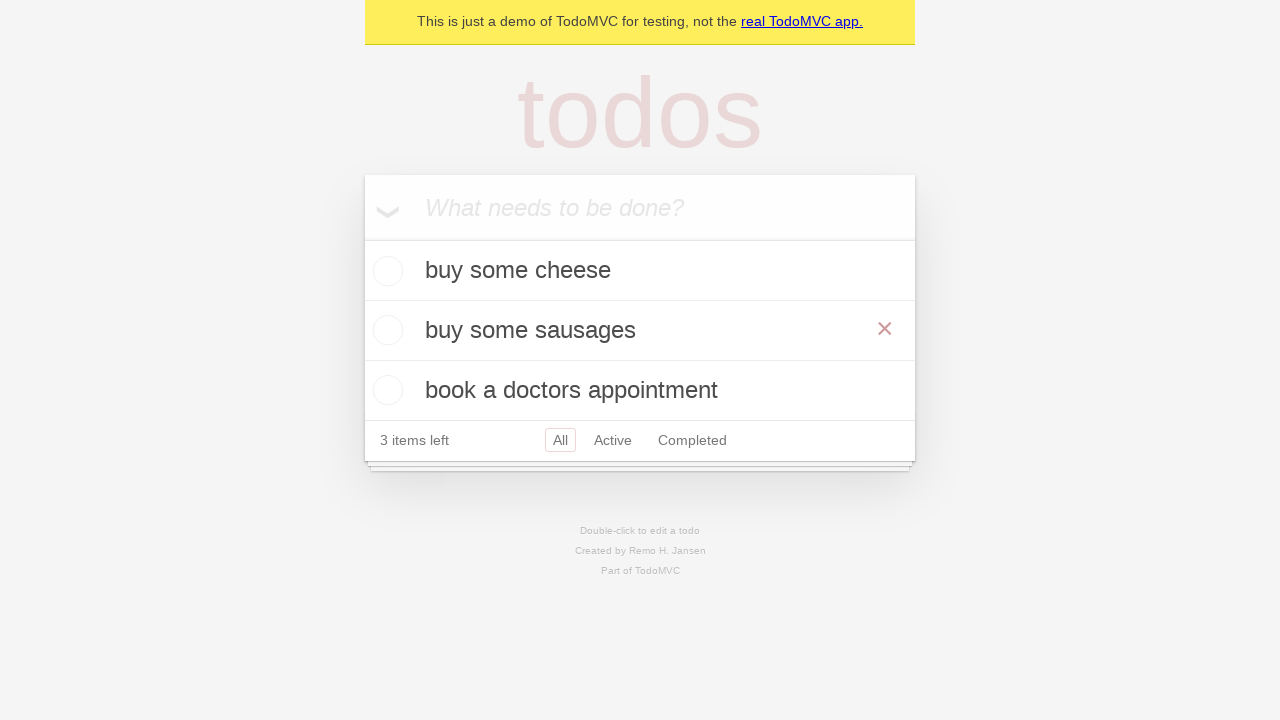

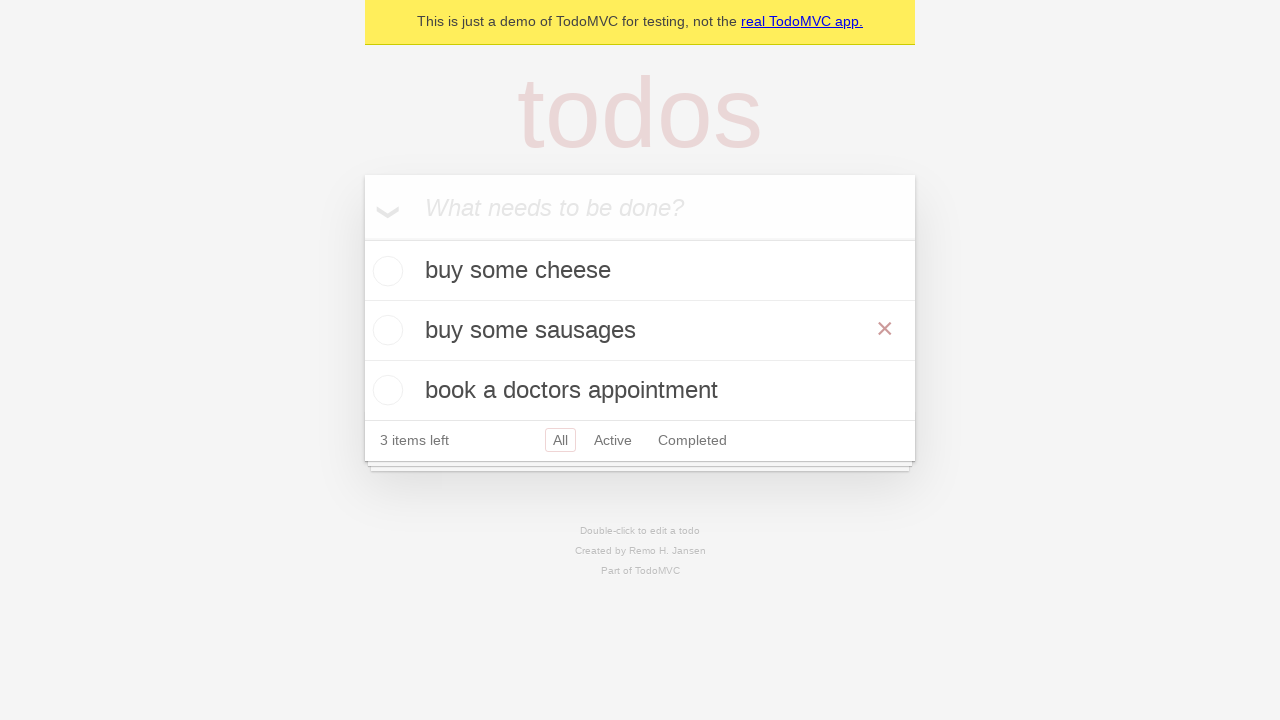